Navigates to Purdue University's course catalog page and browses through college sections by clicking on major links to verify navigation works correctly.

Starting URL: https://catalog.purdue.edu/content.php?catoid=15&navoid=19105

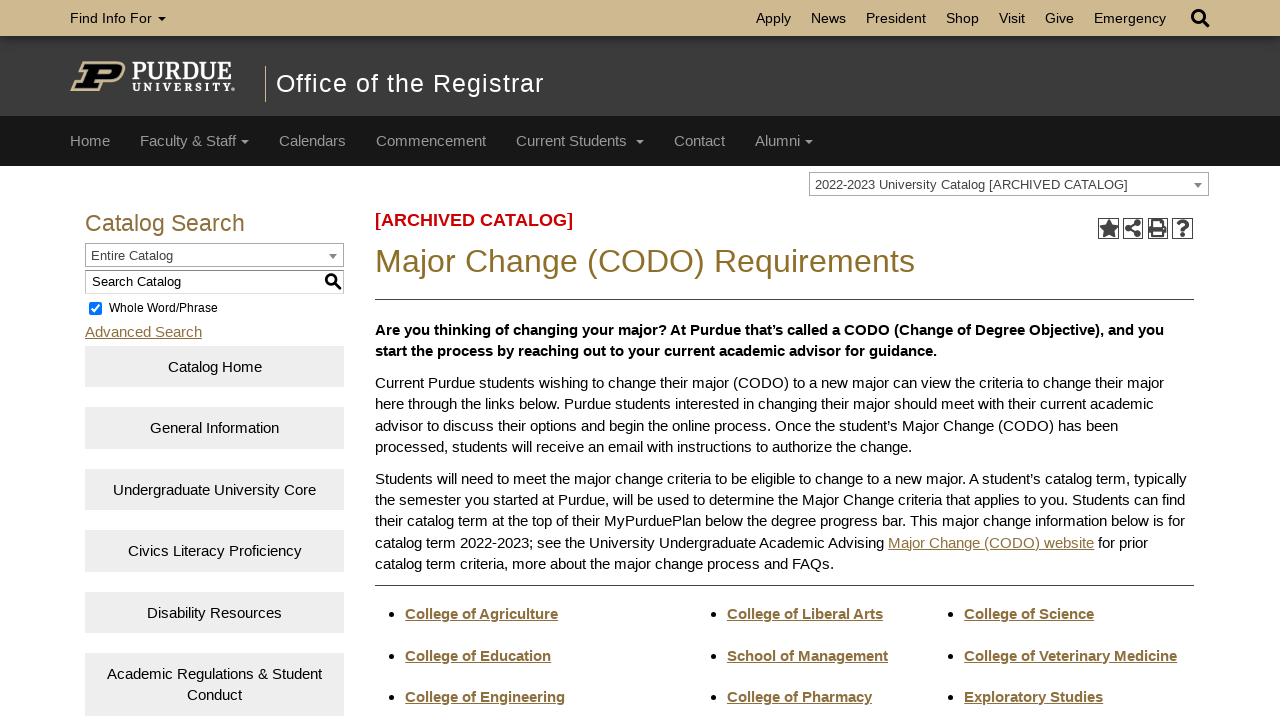

Waited for college/school links to load on catalog page
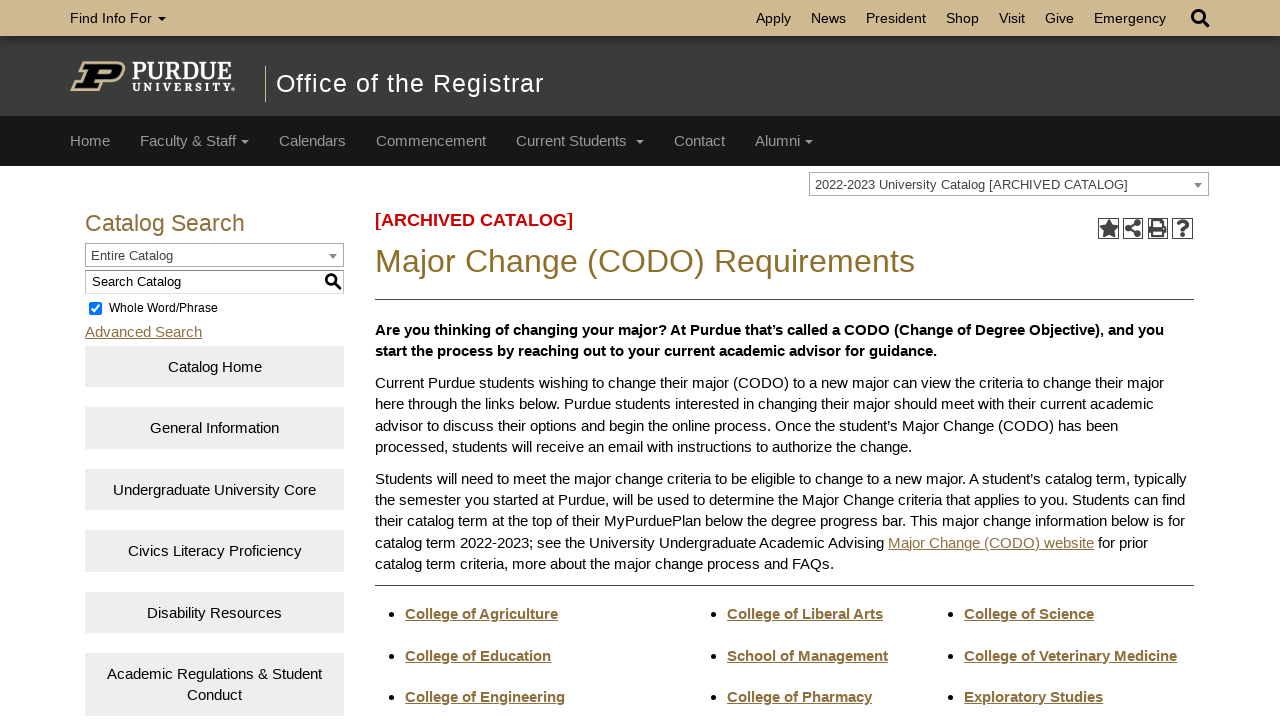

Located first college link containing 'College' text
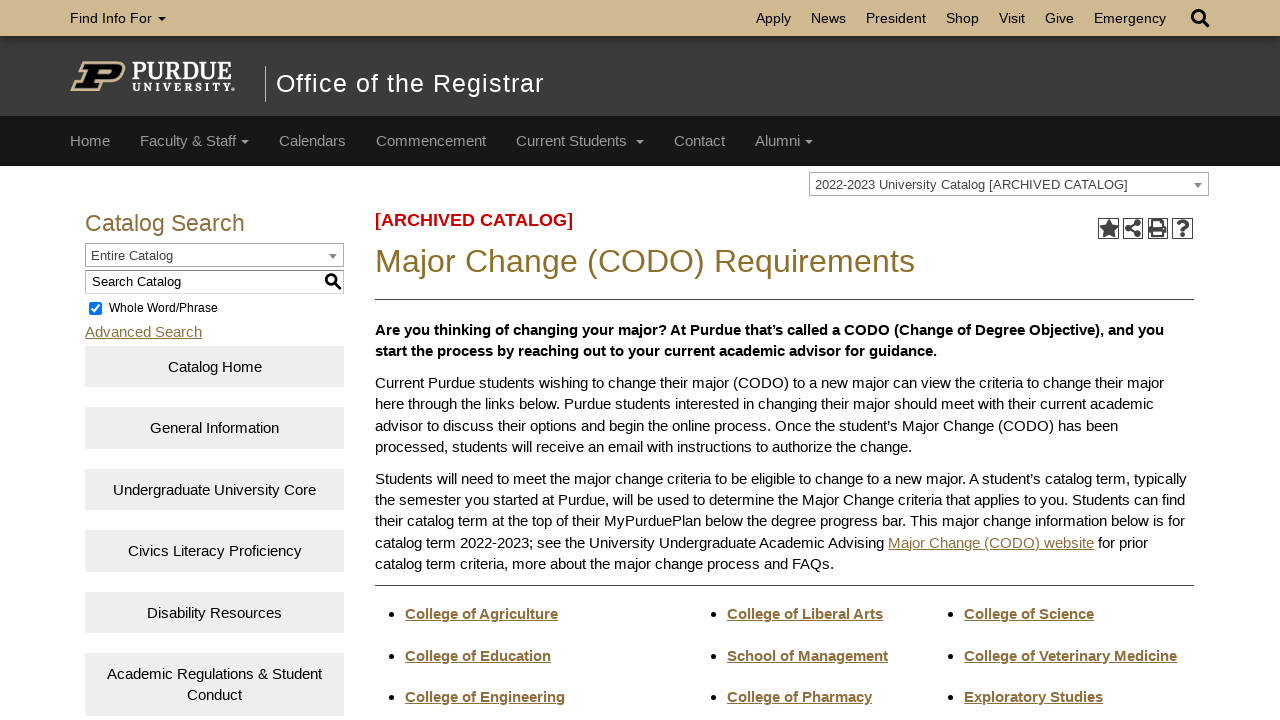

Clicked on college link to expand section at (482, 614) on a[href^='#'] >> internal:has-text="College"i >> nth=0
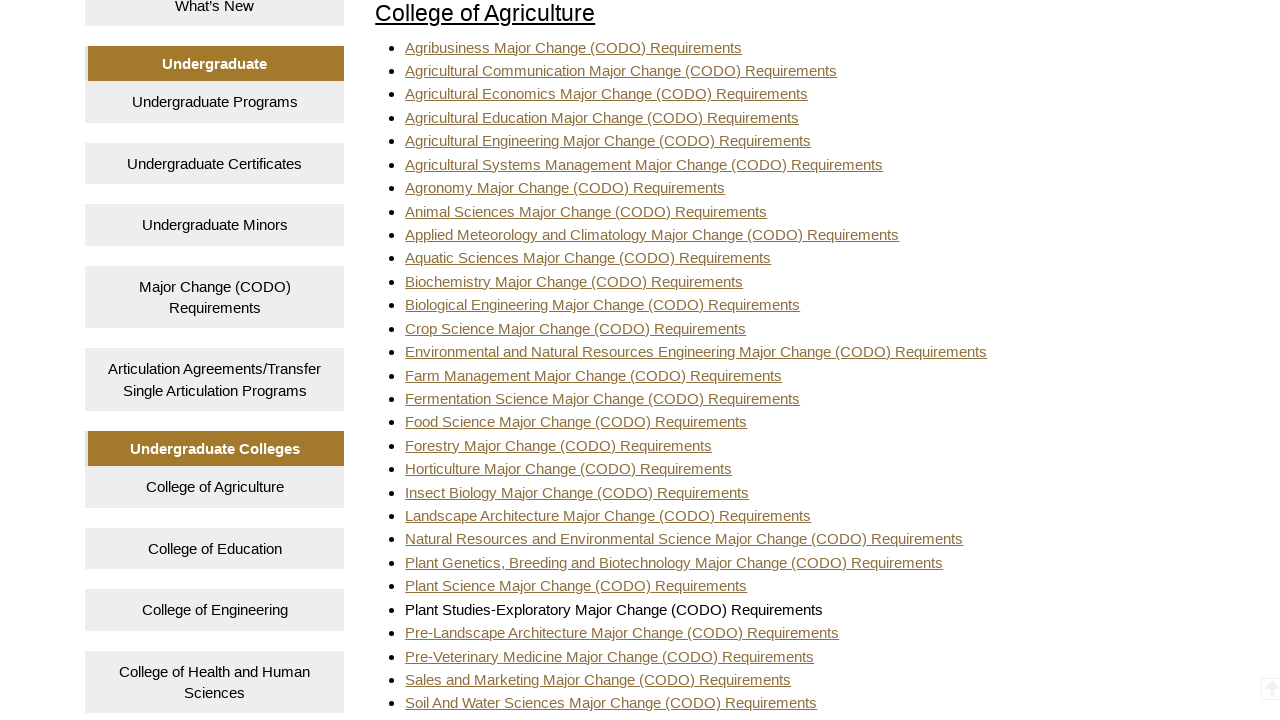

Waited for major links to appear in expanded college section
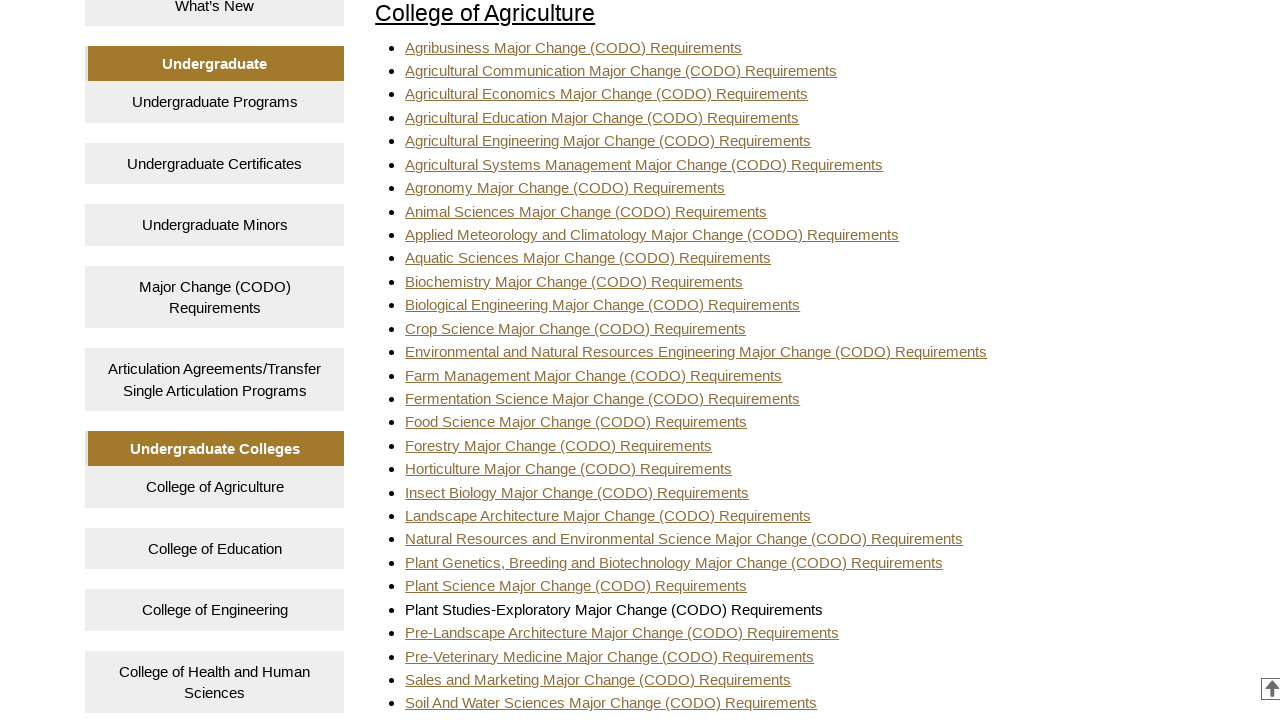

Located first major link in the college section
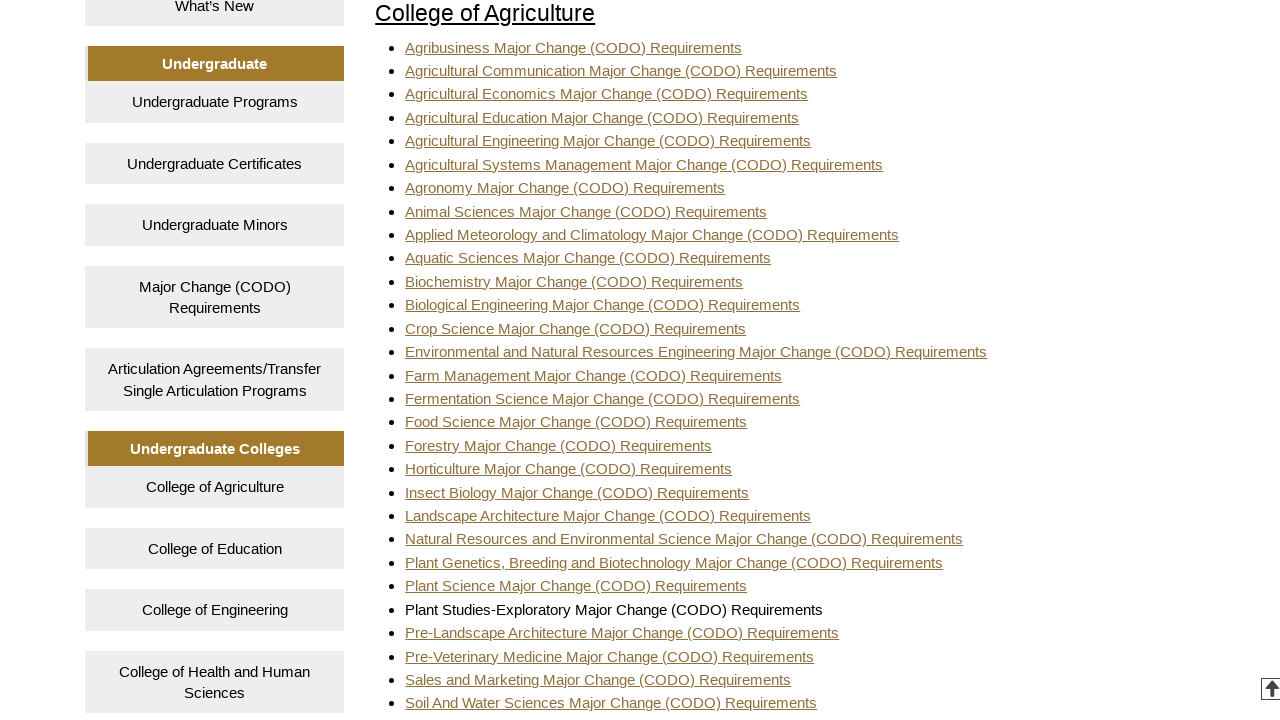

Clicked on first major link to navigate to major details page at (1200, 19) on ul li a >> nth=0
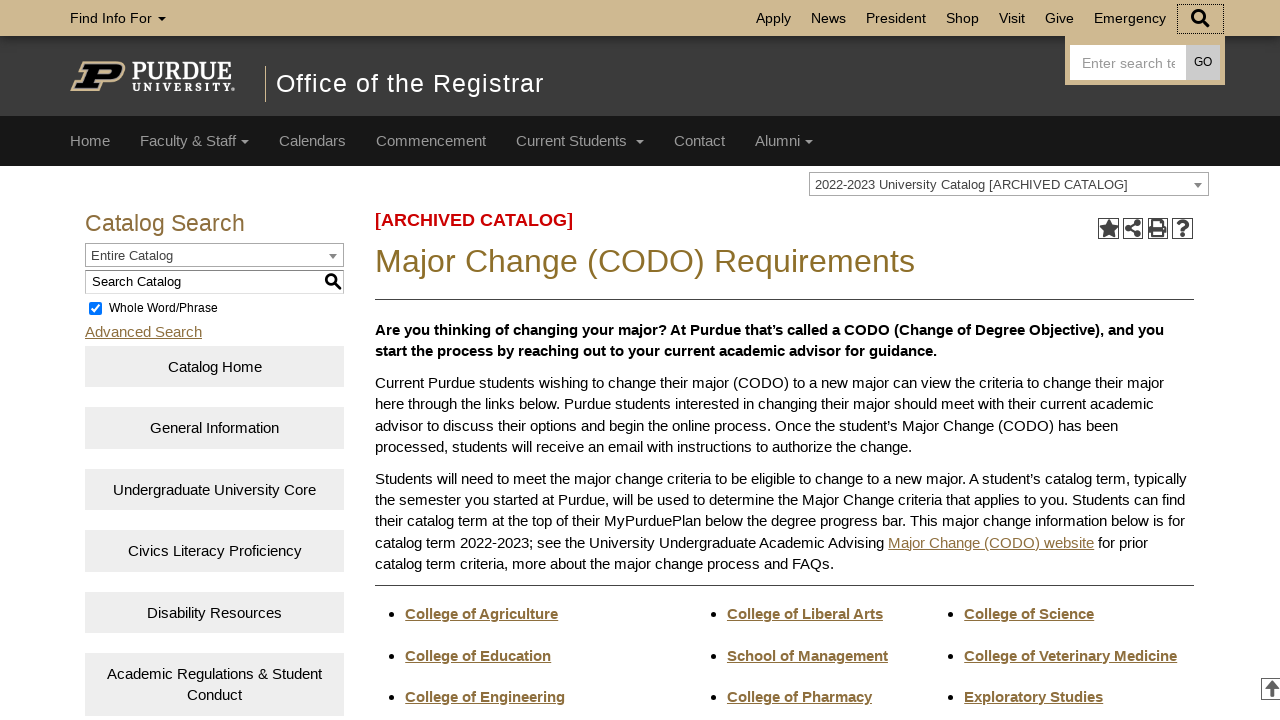

Major page loaded and body element is present
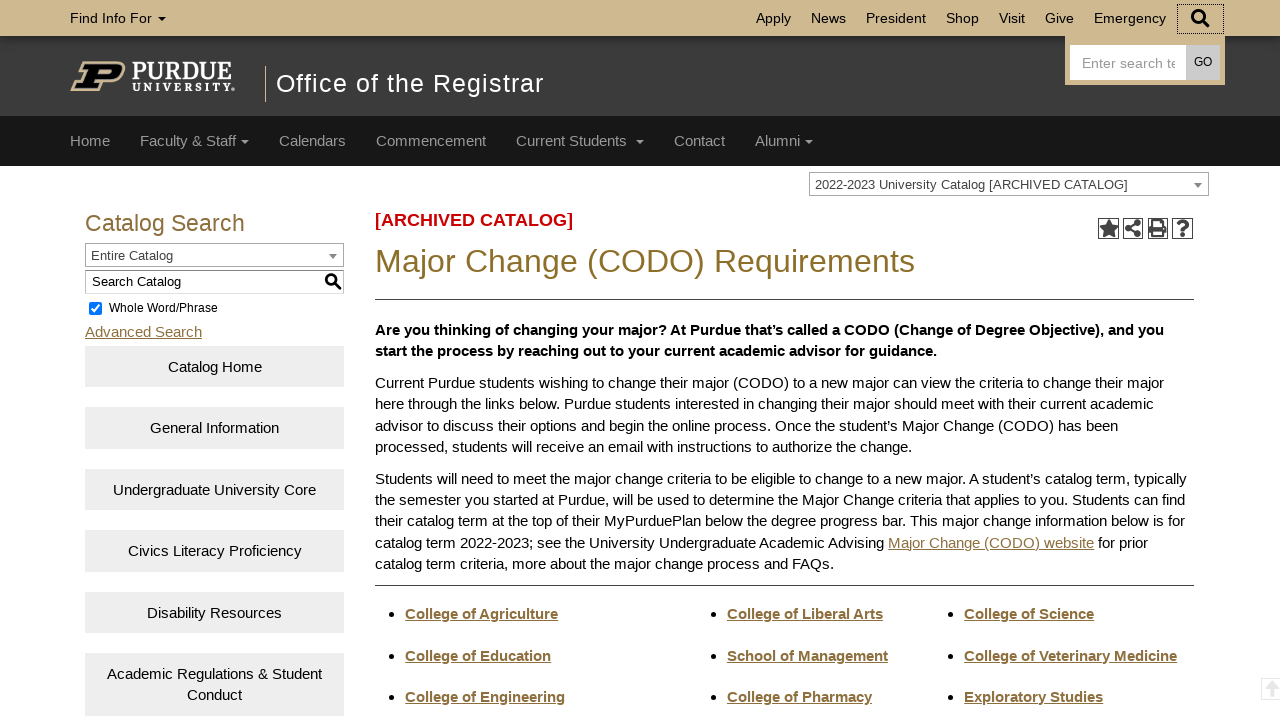

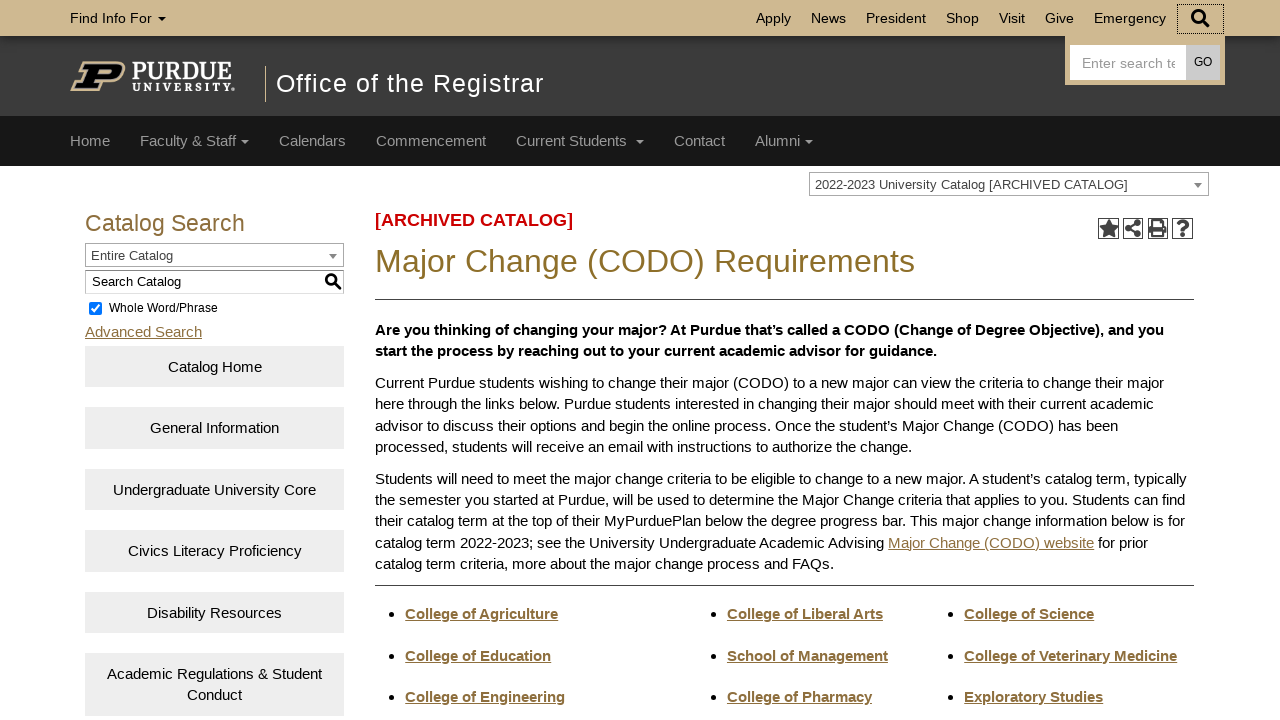